Tests interaction with a challenging DOM page by clicking all buttons in sequence, which causes the DOM to re-render with each click.

Starting URL: https://the-internet.herokuapp.com/challenging_dom

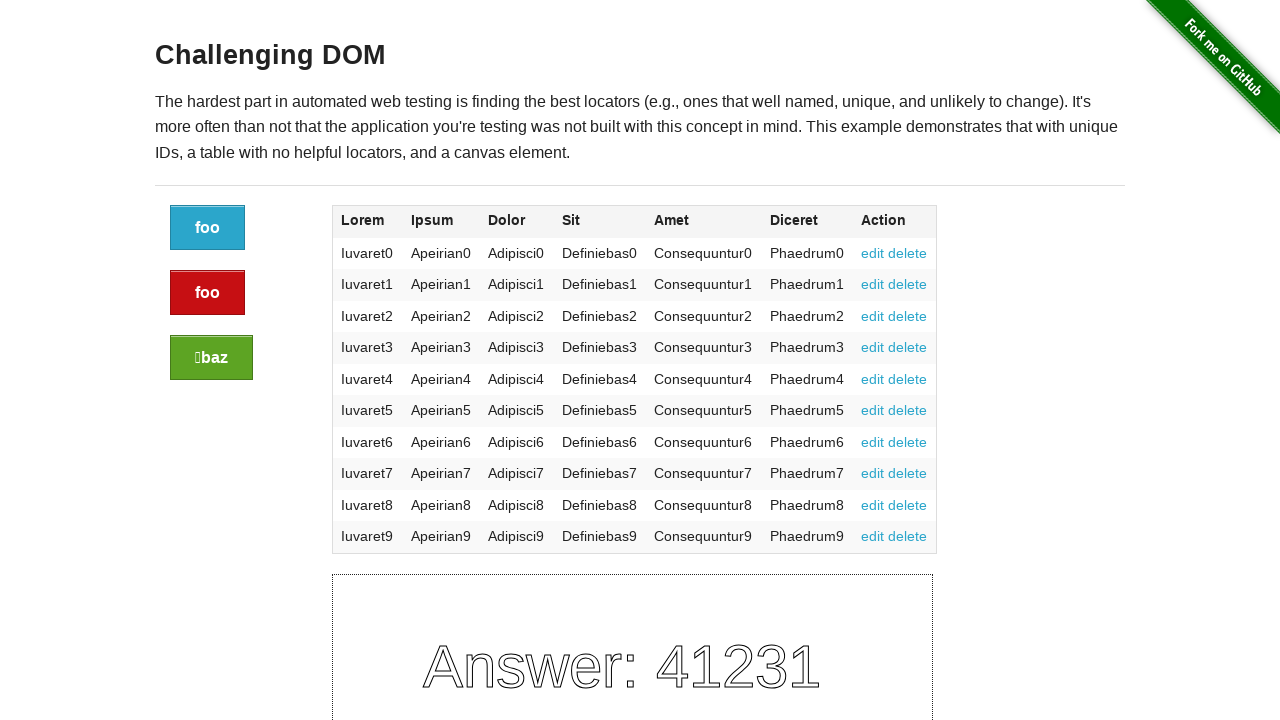

Retrieved count of buttons in the challenging DOM page
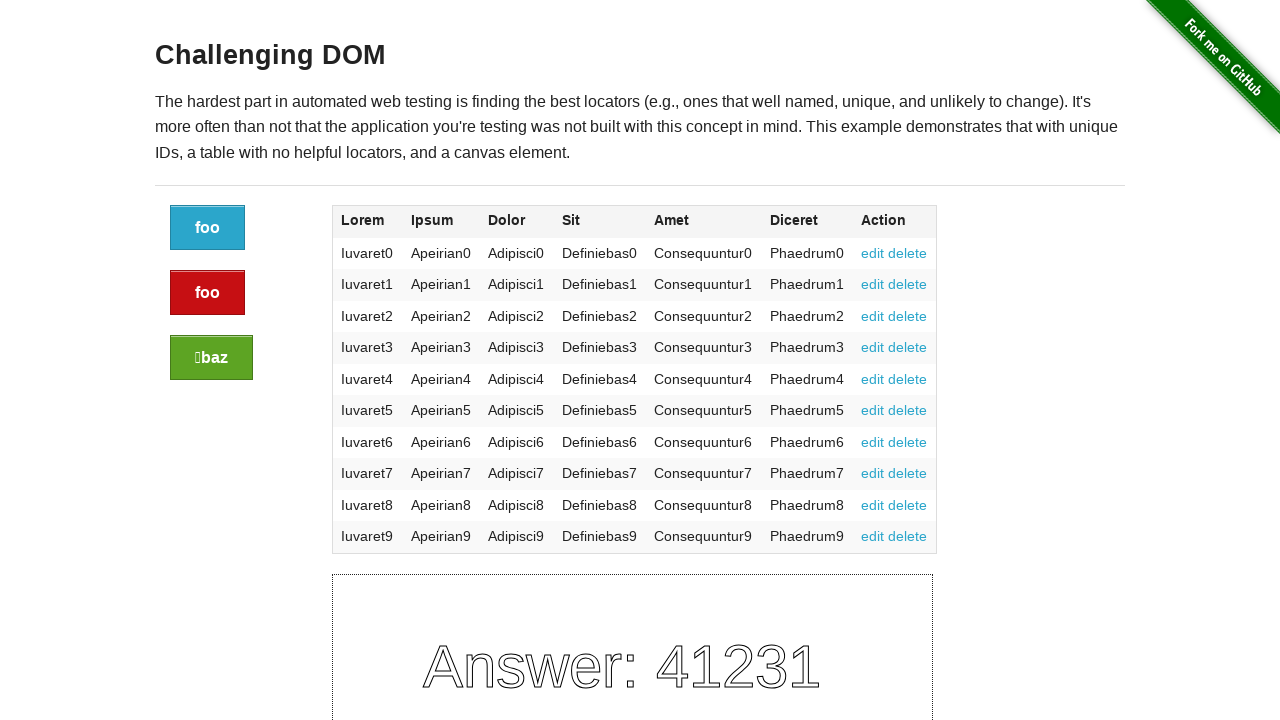

Clicked button 1 of 3, DOM re-rendered at (208, 228) on div.large-2.columns a >> nth=0
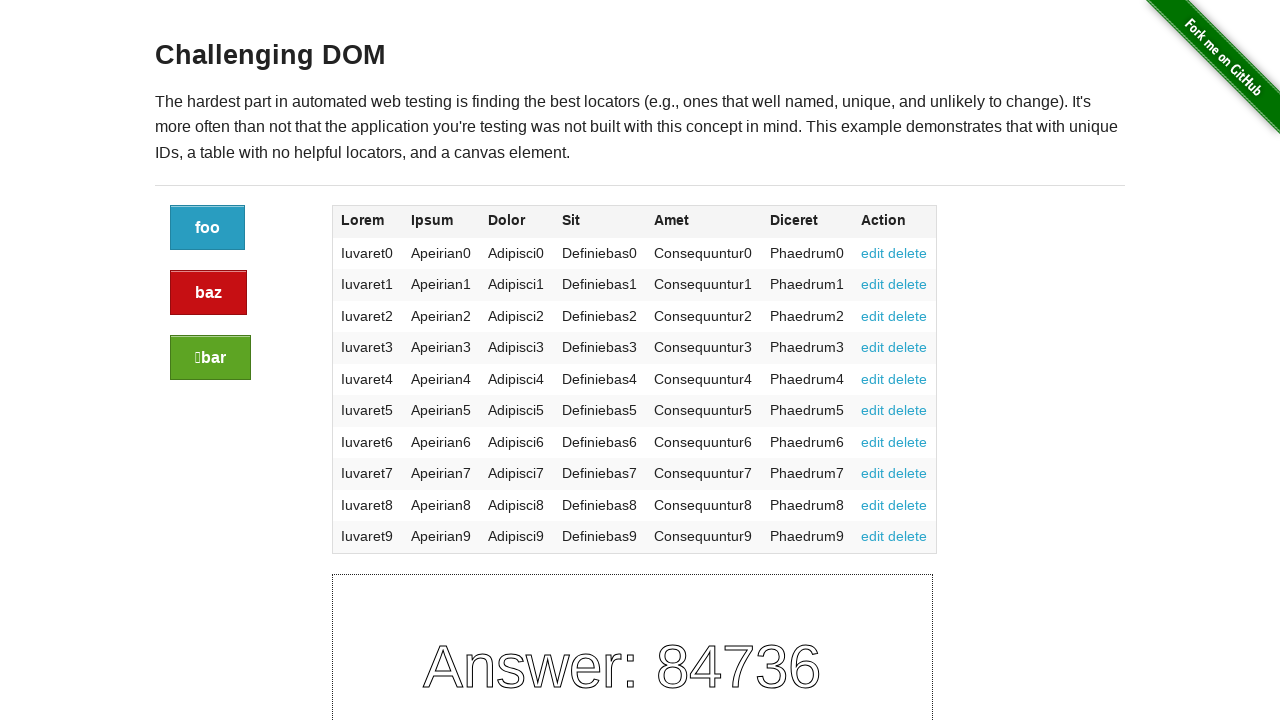

Clicked button 2 of 3, DOM re-rendered at (208, 293) on div.large-2.columns a >> nth=1
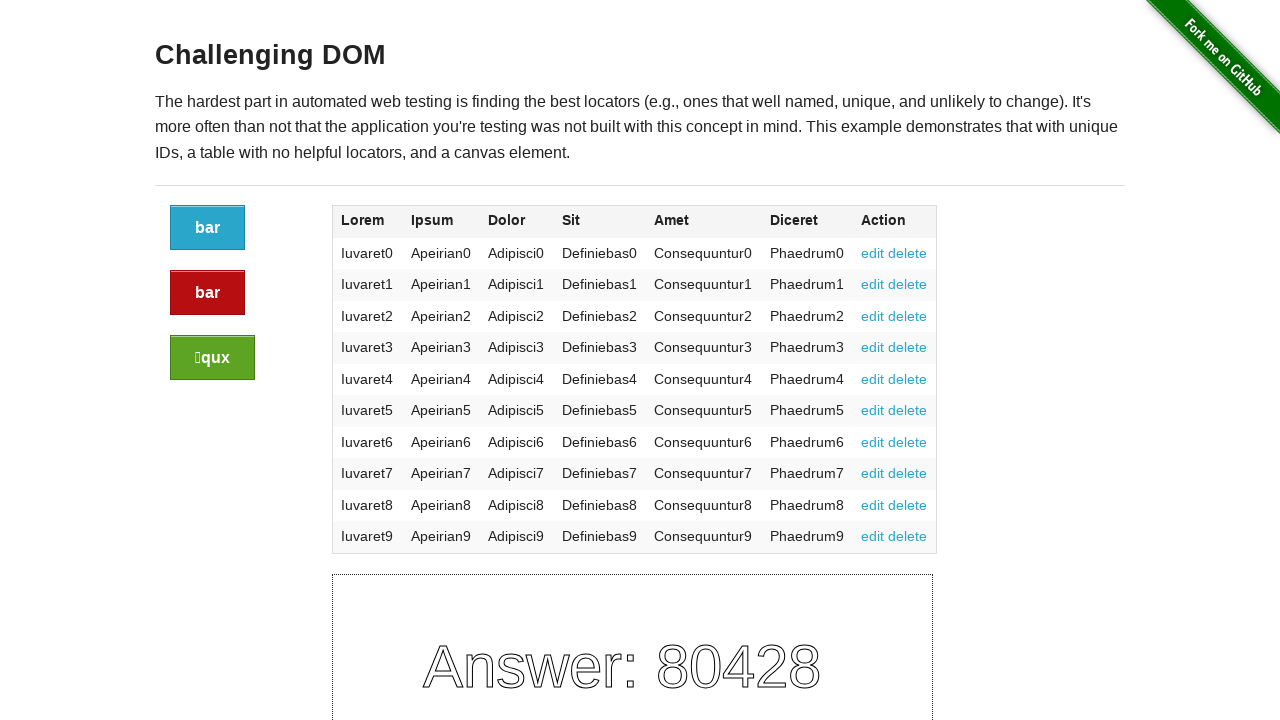

Clicked button 3 of 3, DOM re-rendered at (212, 358) on div.large-2.columns a >> nth=2
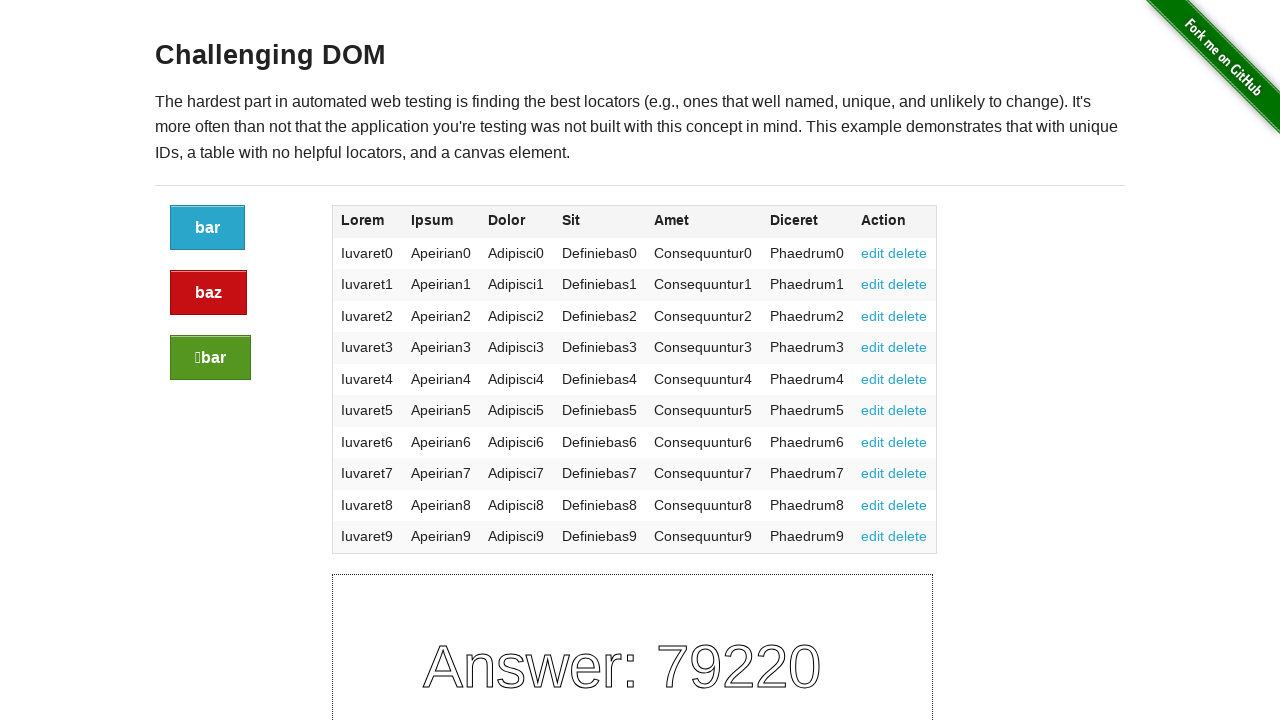

Table became visible after all button clicks completed
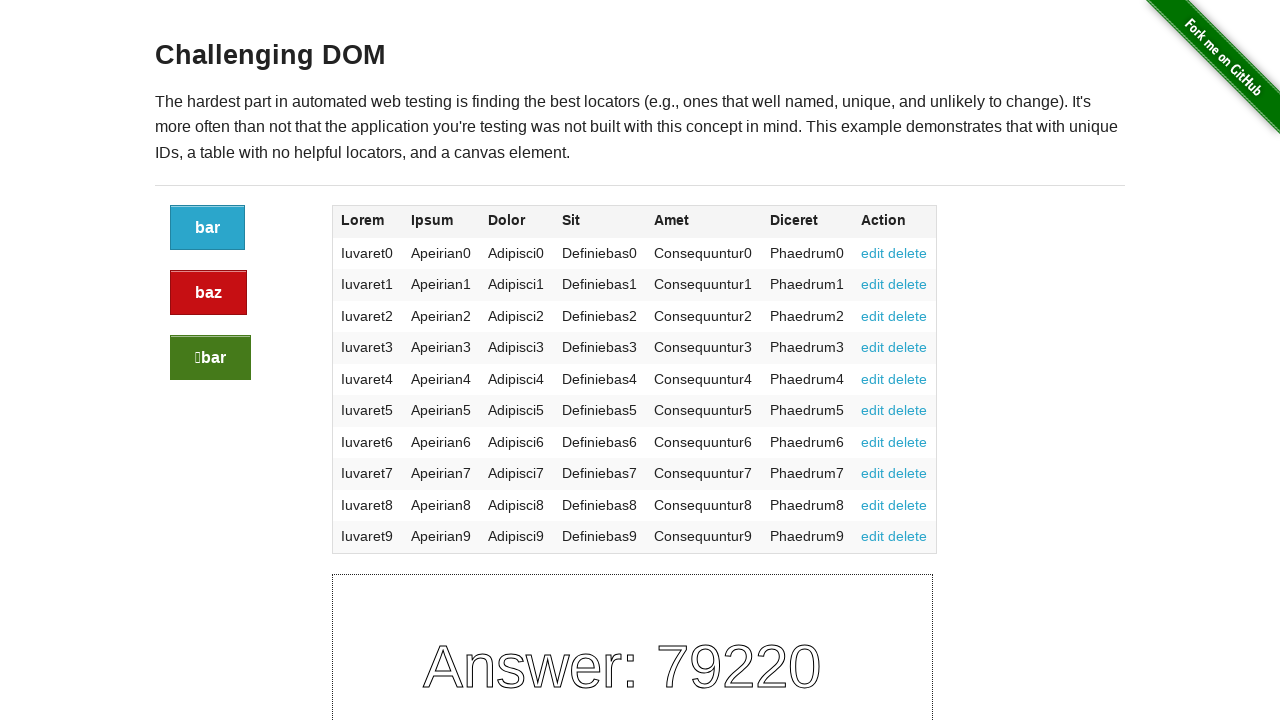

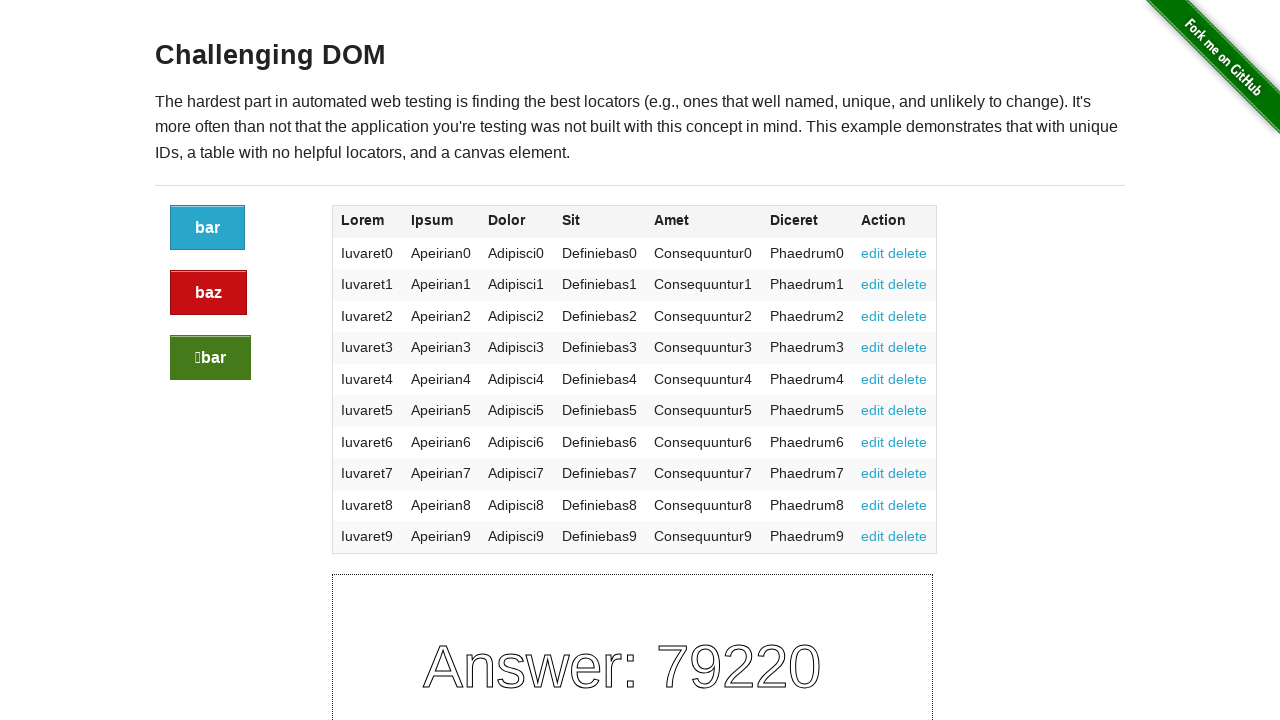